Tests editing a record in a web table by clicking the edit button, modifying first name, last name, email, and age fields, then submitting the changes.

Starting URL: https://demoqa.com/webtables

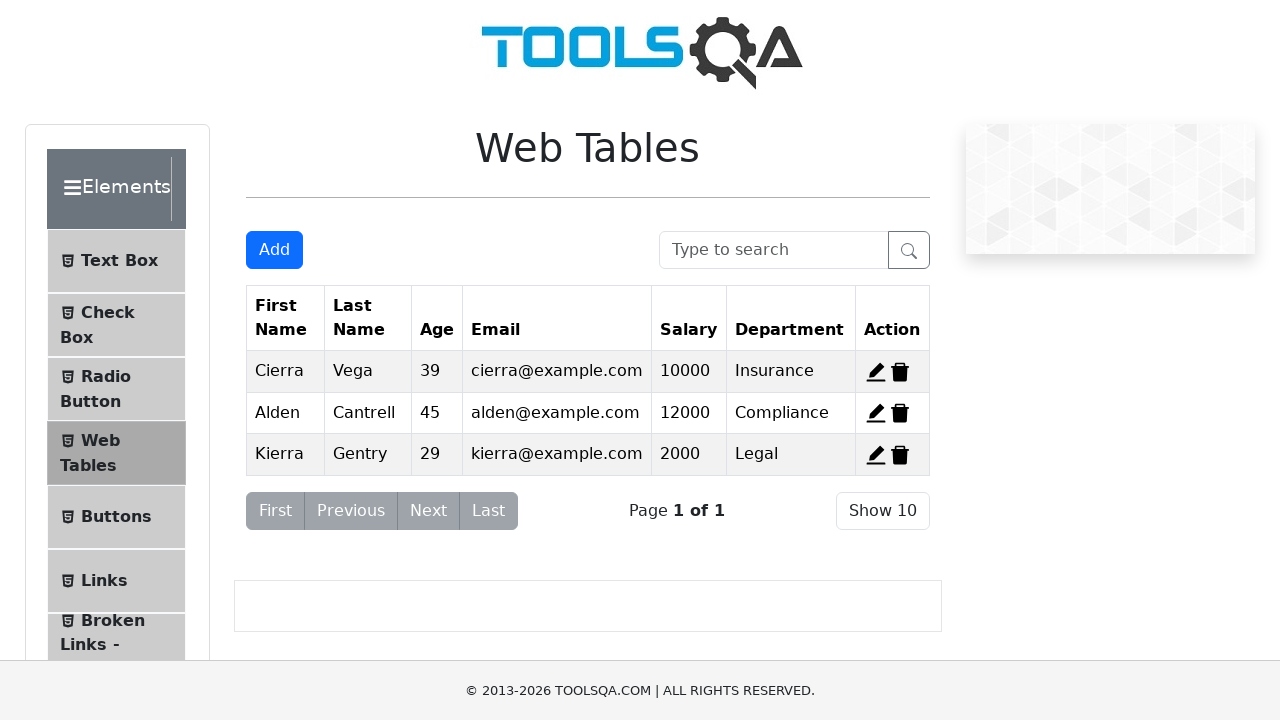

Clicked edit button for first record at (876, 372) on #edit-record-1
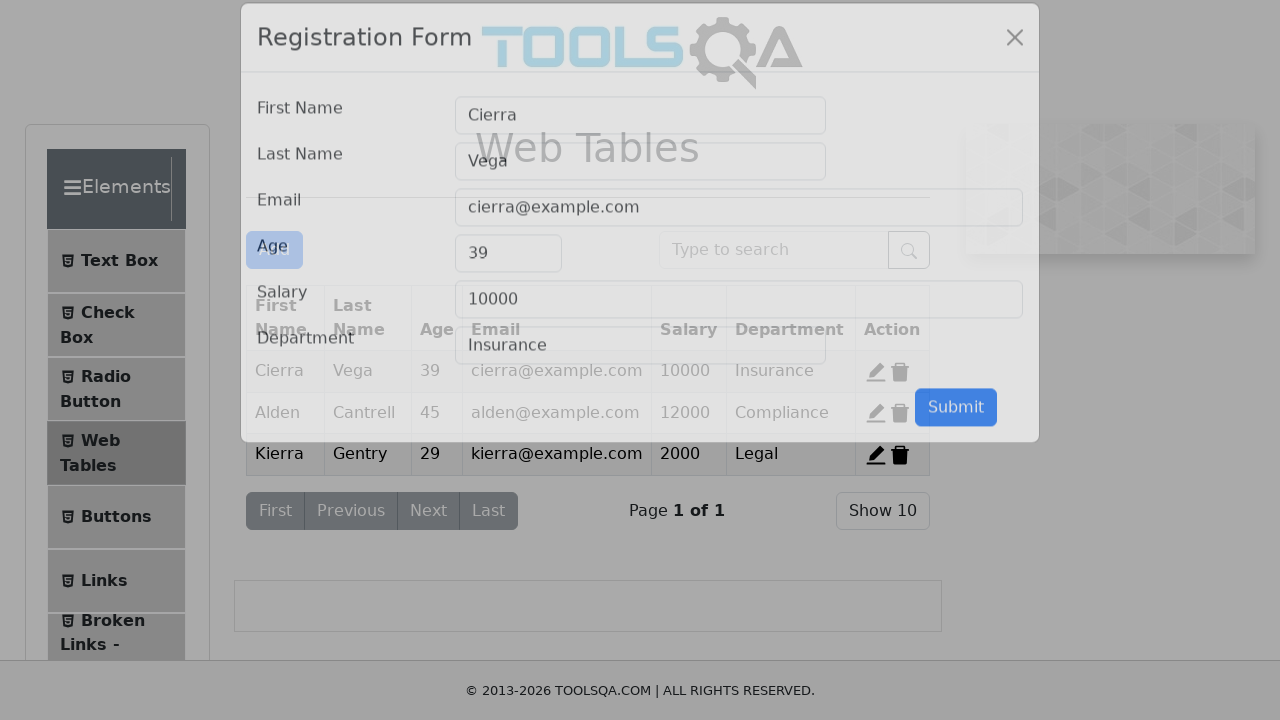

Cleared first name field on input[value='Cierra']
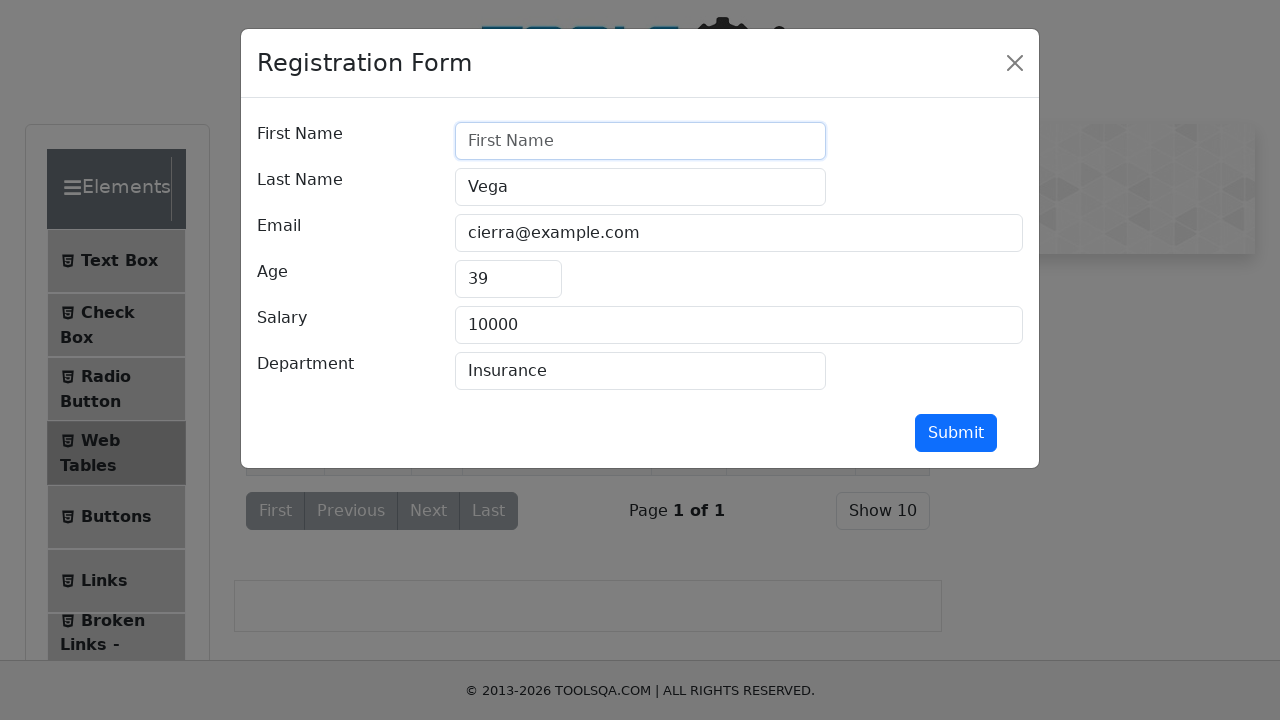

Filled first name field with 'Hoàng' on #firstName
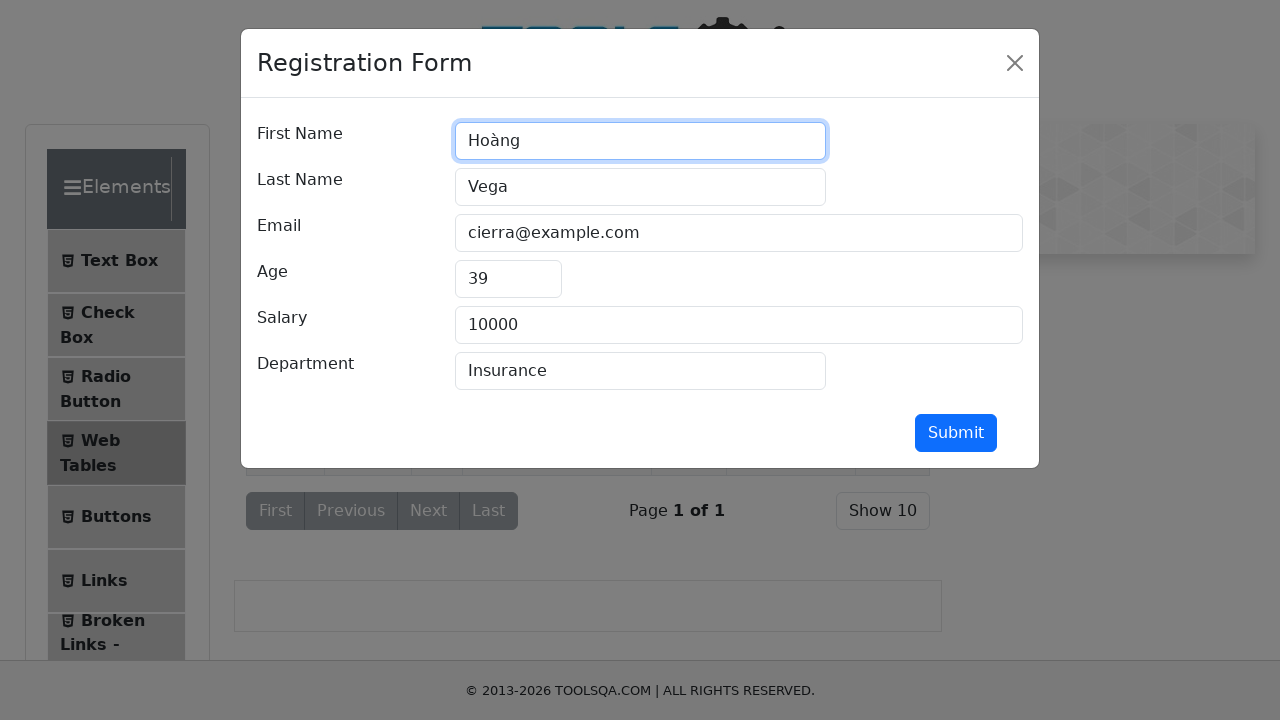

Cleared last name field on #lastName
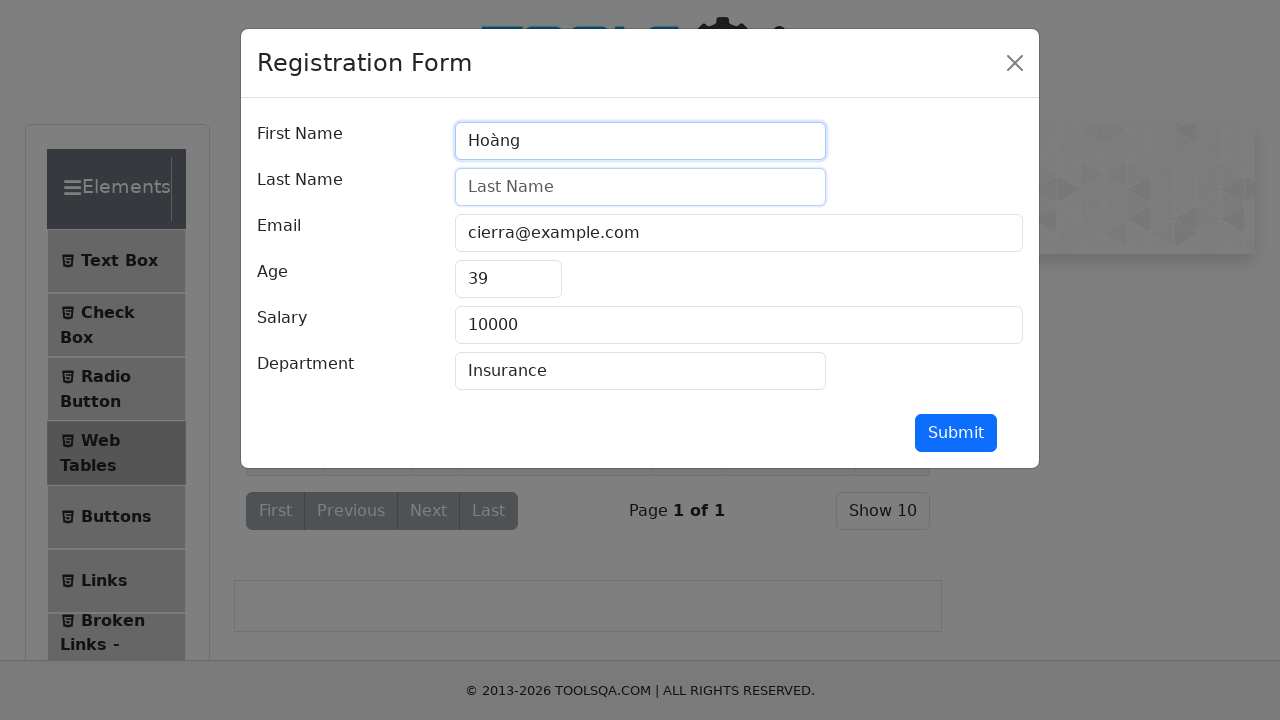

Filled last name field with 'Dương' on #lastName
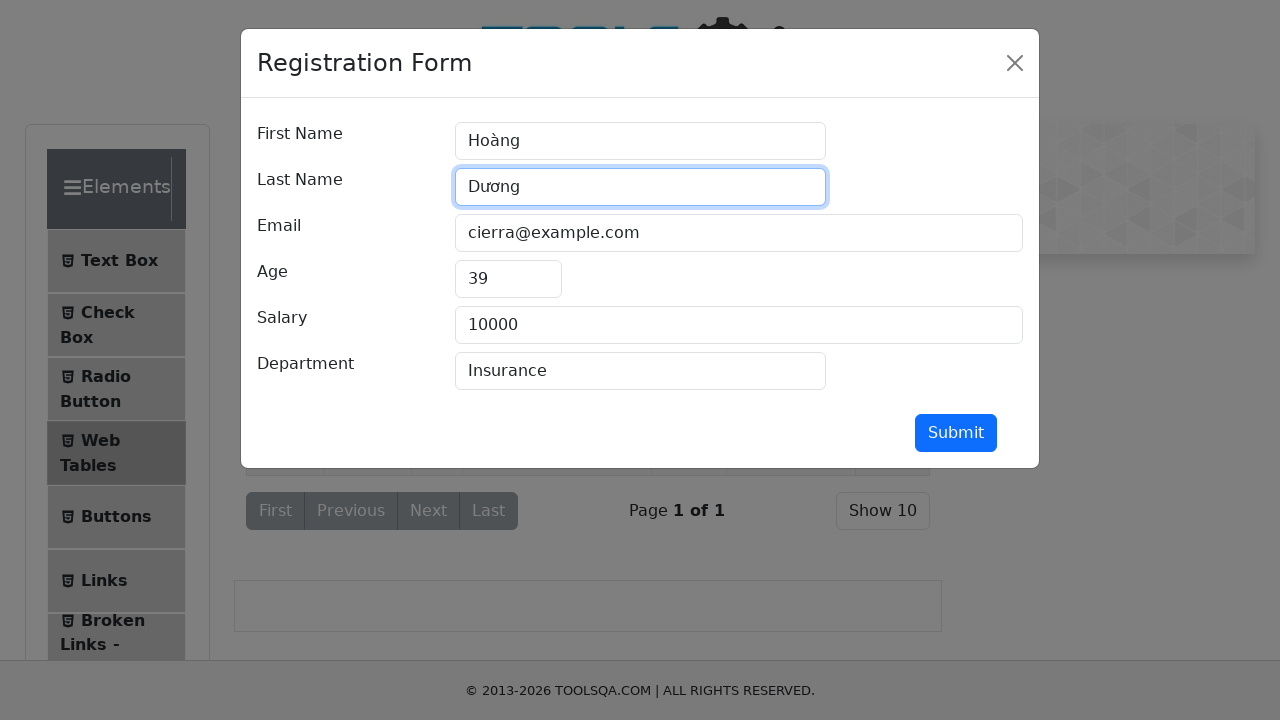

Cleared email field on #userEmail
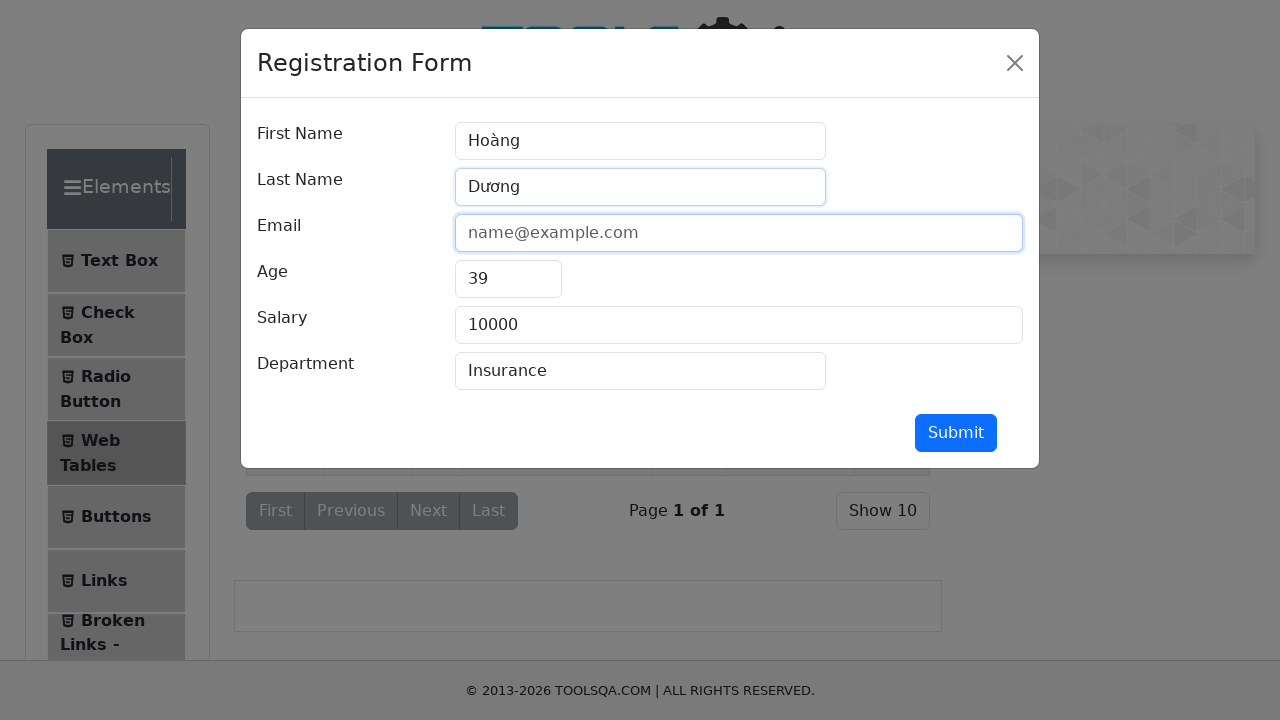

Filled email field with 'Nguuyen@gmail.com' on #userEmail
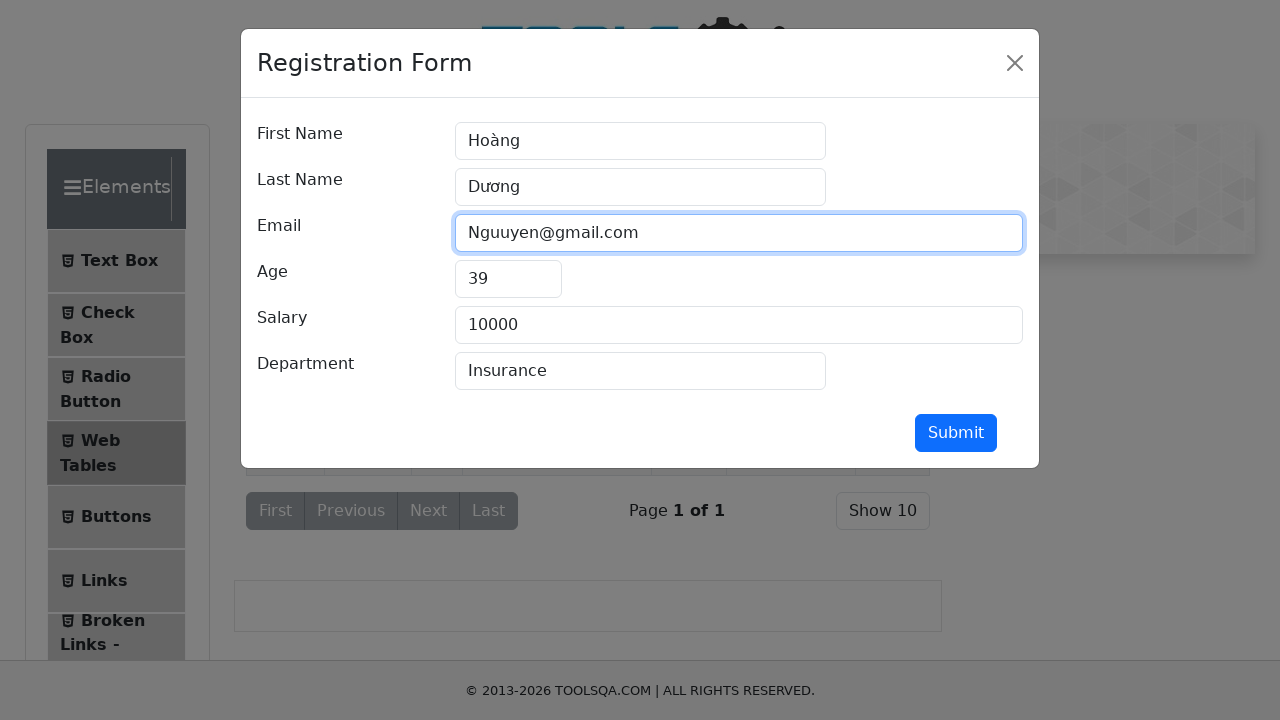

Cleared age field on #age
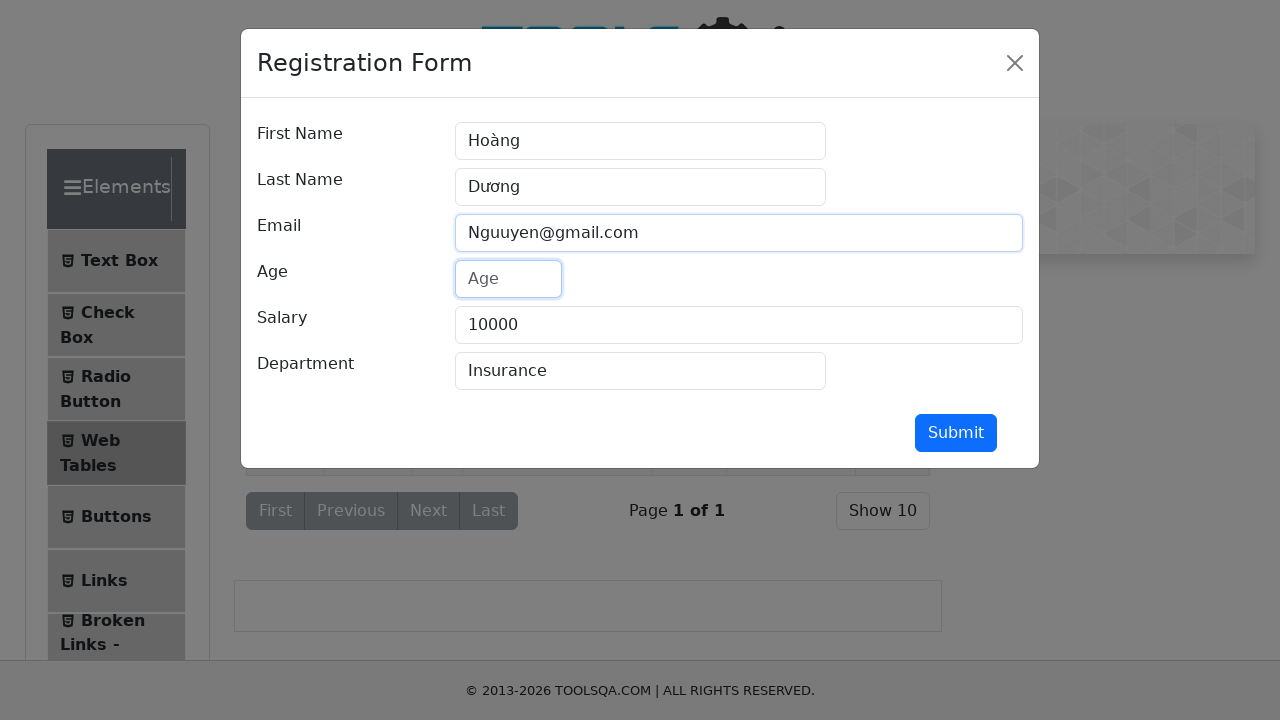

Filled age field with '21' on #age
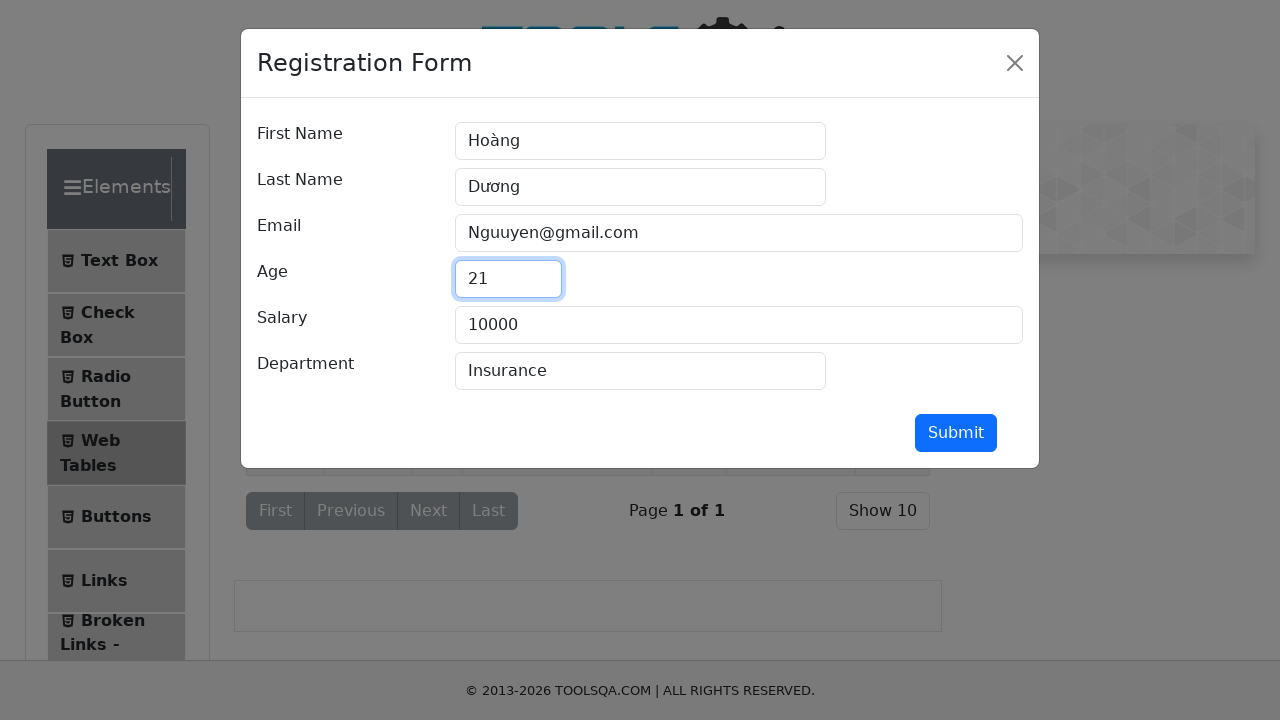

Clicked submit button to save changes at (956, 433) on button[type='submit']
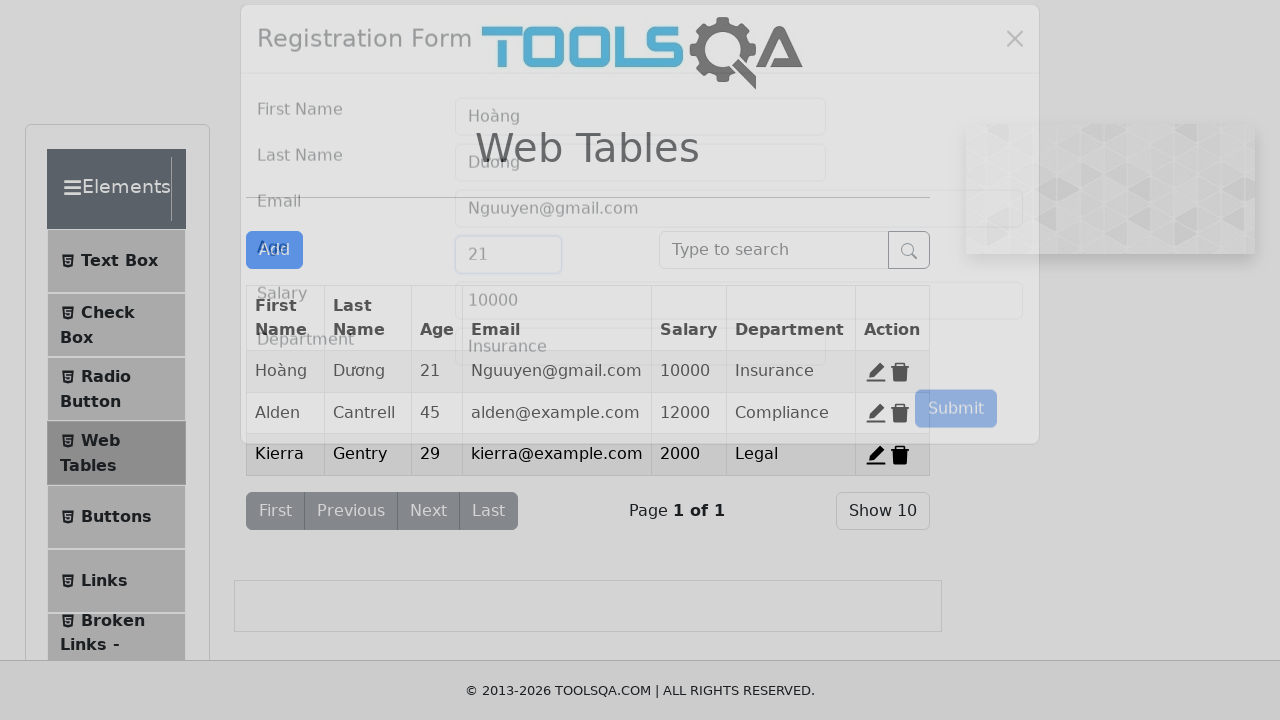

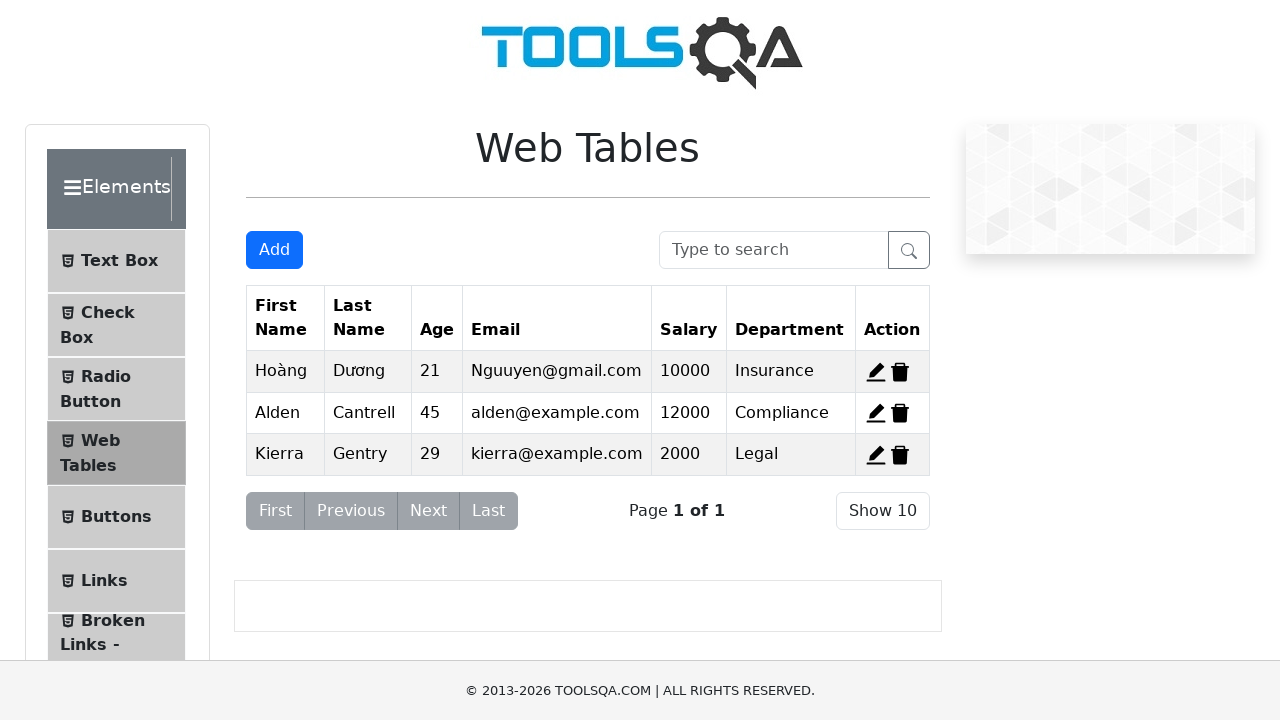